Tests the forgot password functionality by entering an email address and submitting the password reset request form.

Starting URL: http://the-internet.herokuapp.com/forgot_password

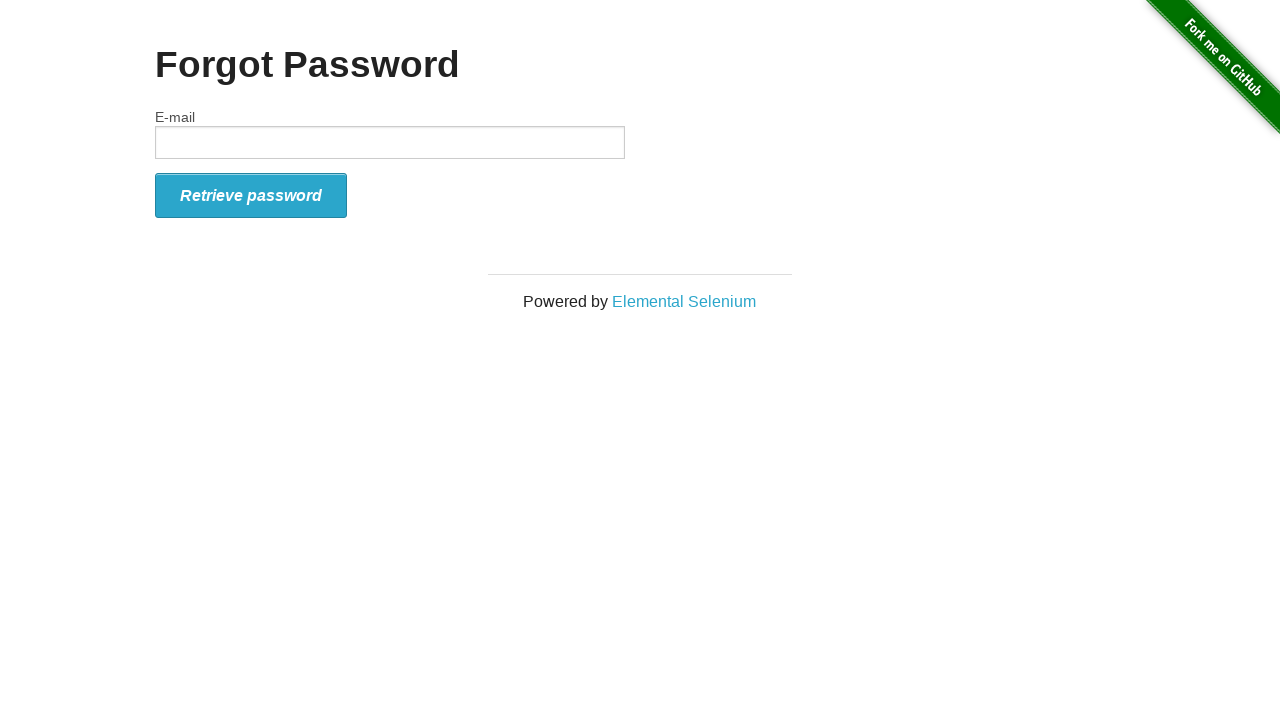

Filled email field with 'sarah.johnson@testmail.com' on input#email
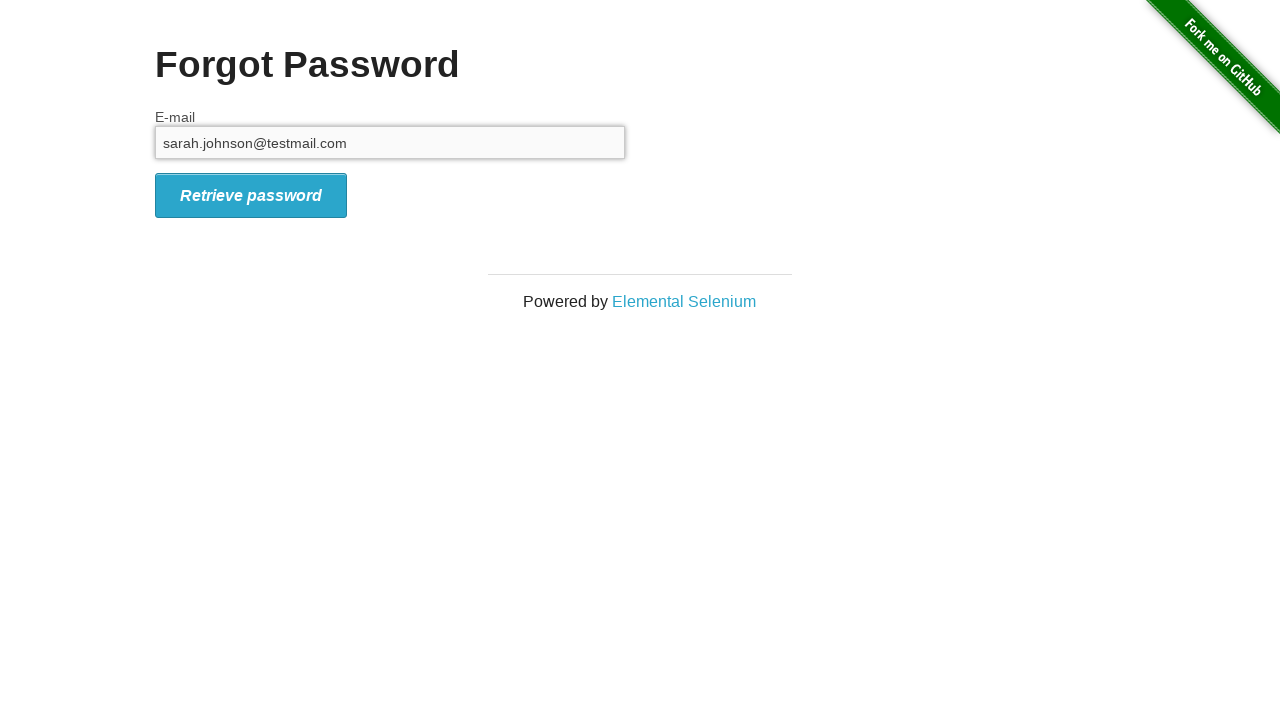

Clicked submit button to request password reset at (251, 195) on button#form_submit
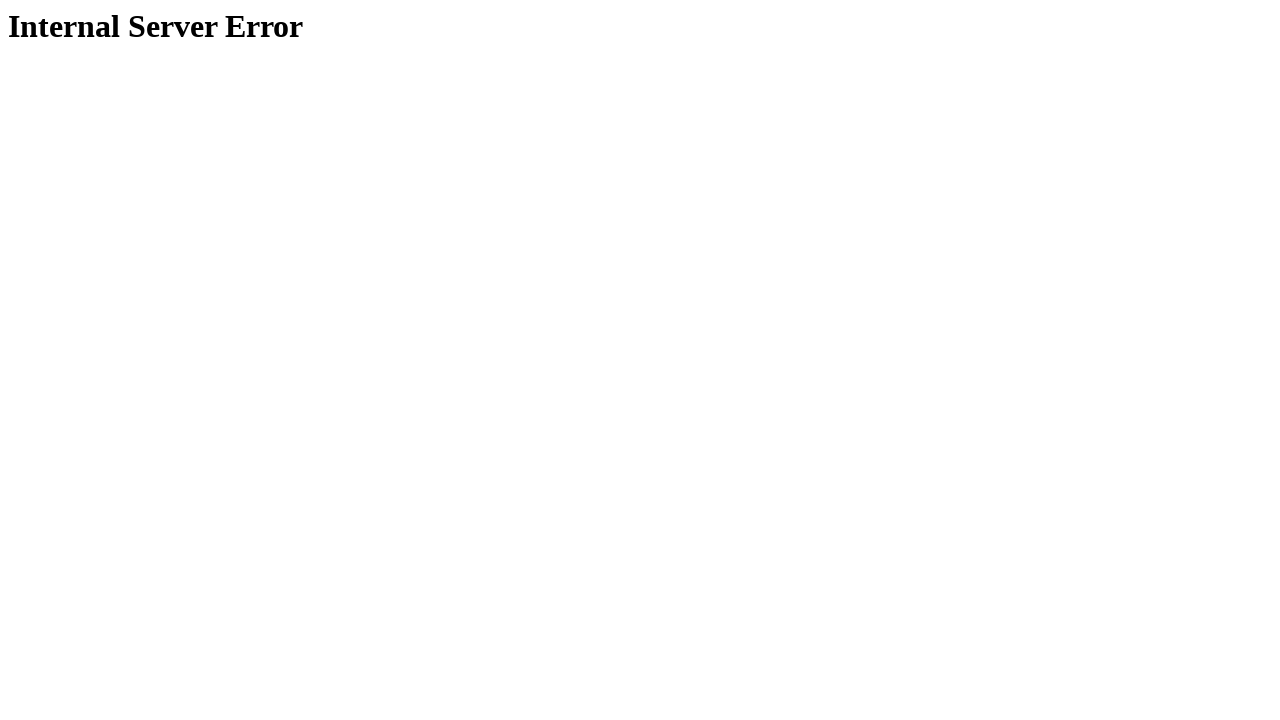

Password reset request response page loaded
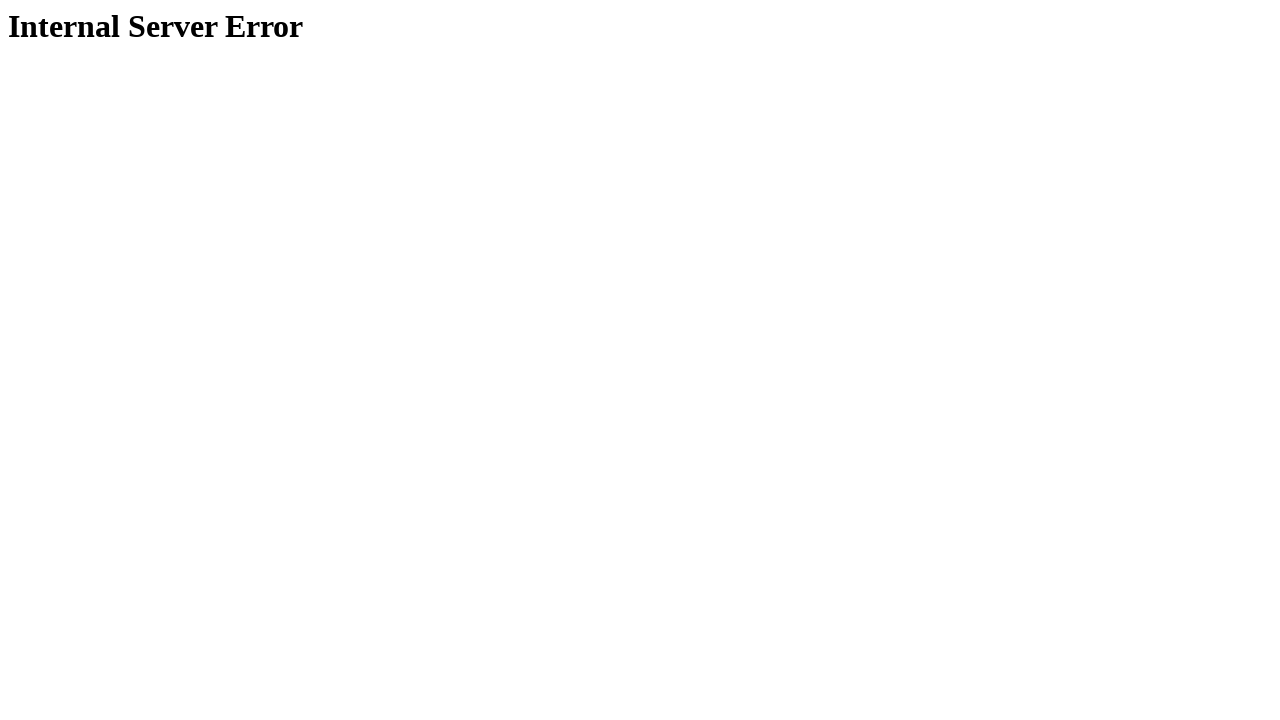

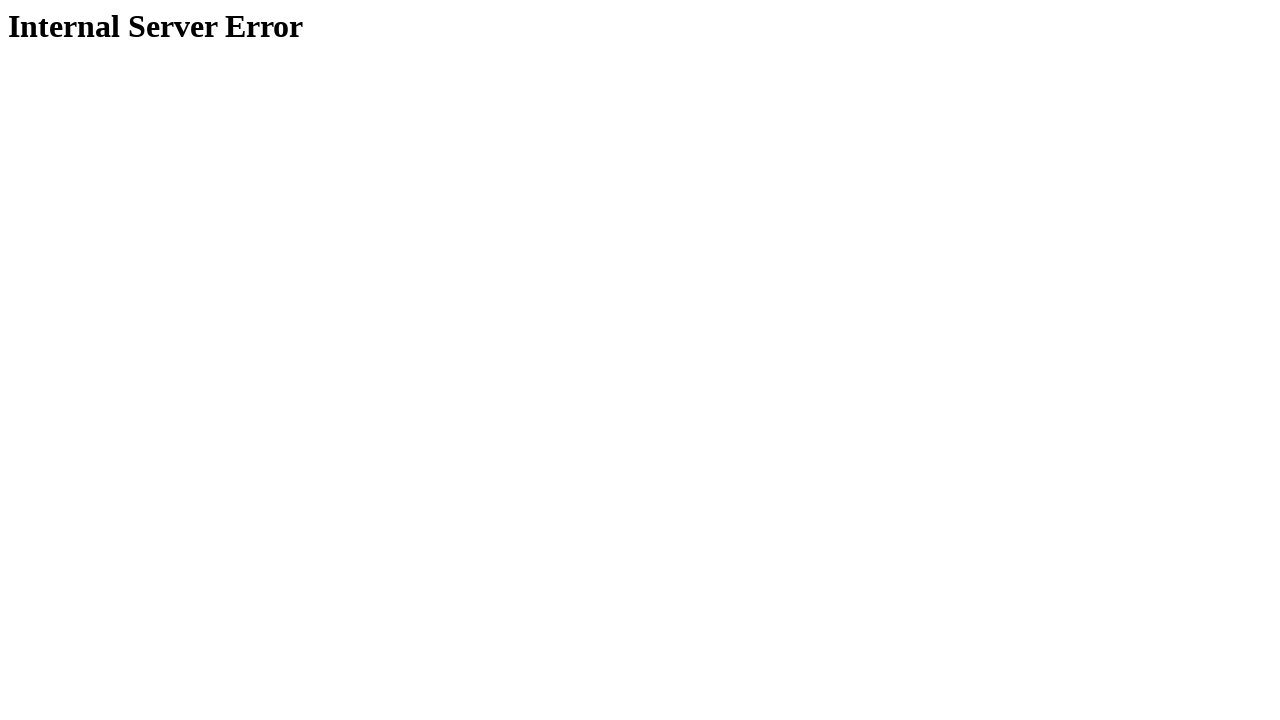